Tests keyboard interactions by sending various key presses including Enter, Arrow Down, and the letter 'A' to a key press detection page

Starting URL: https://the-internet.herokuapp.com/key_presses

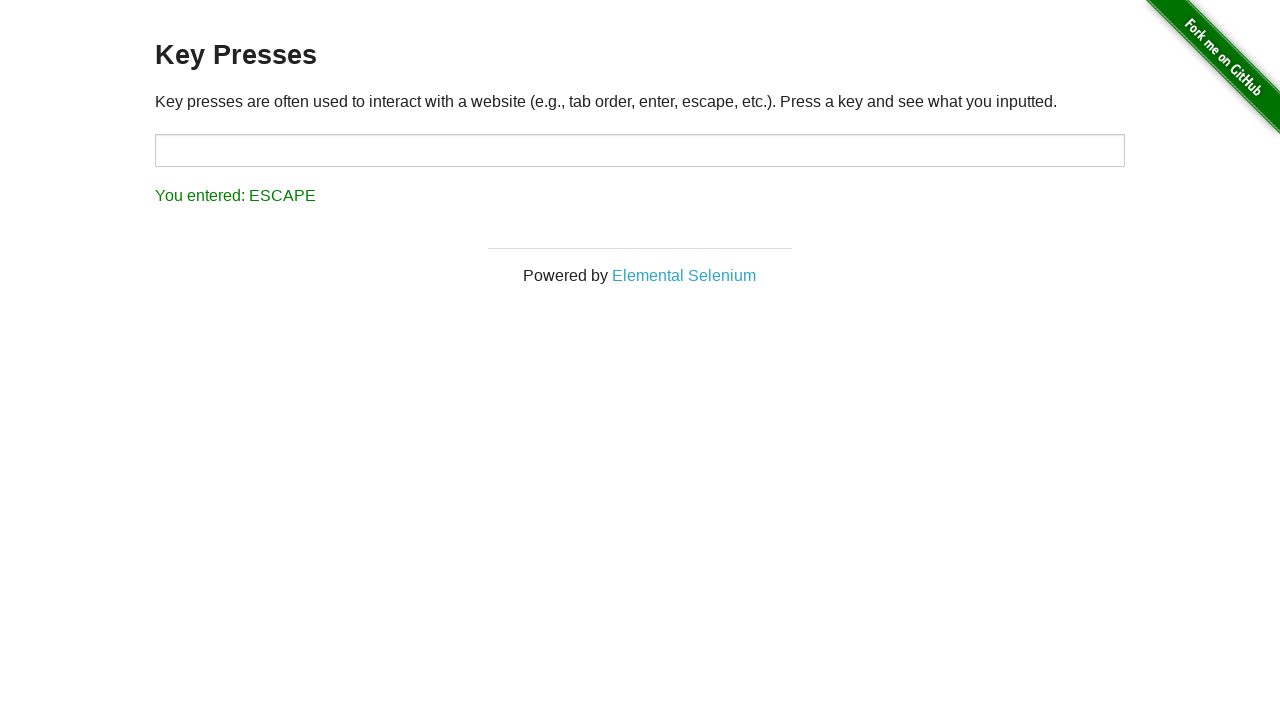

Pressed Enter key
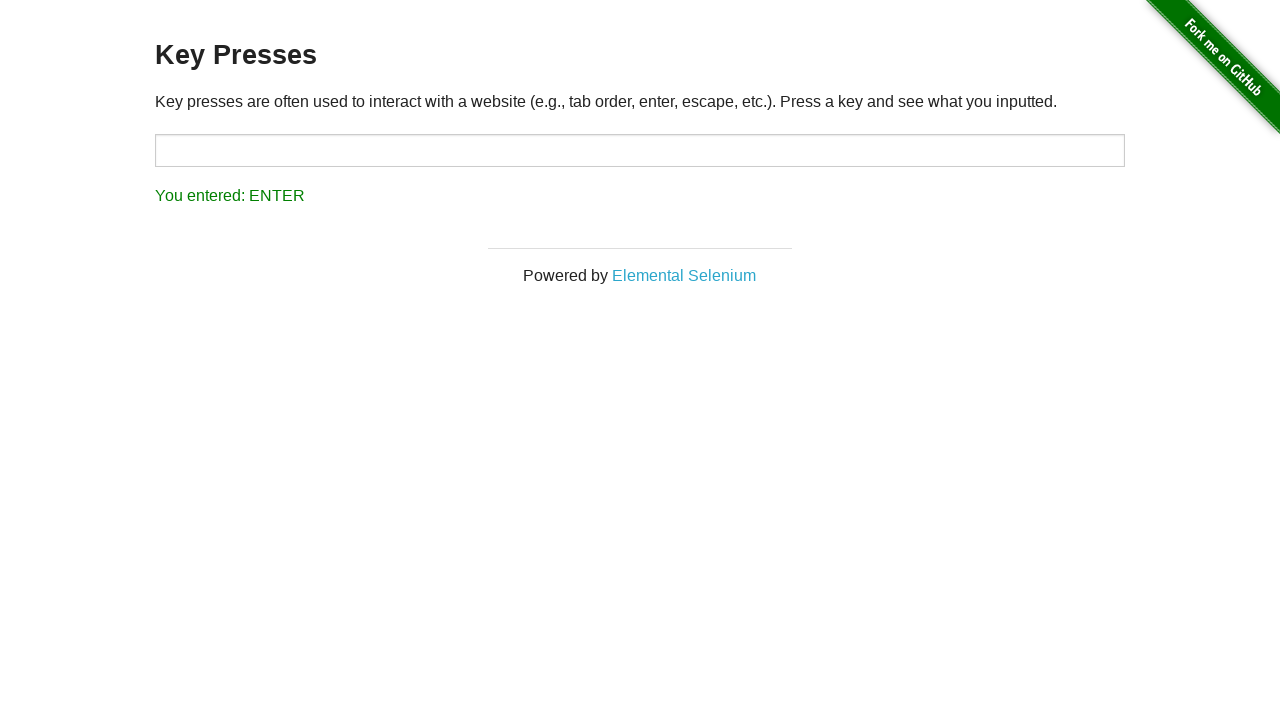

Pressed Arrow Down key
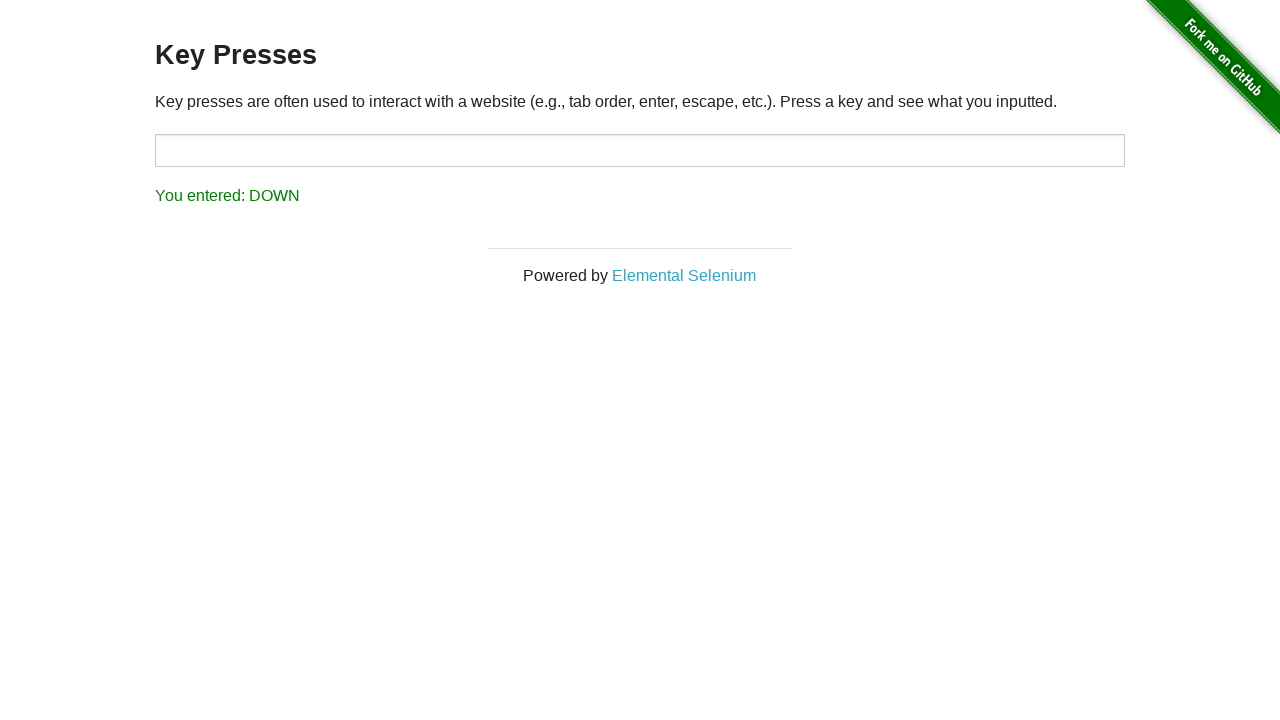

Pressed letter 'A' key
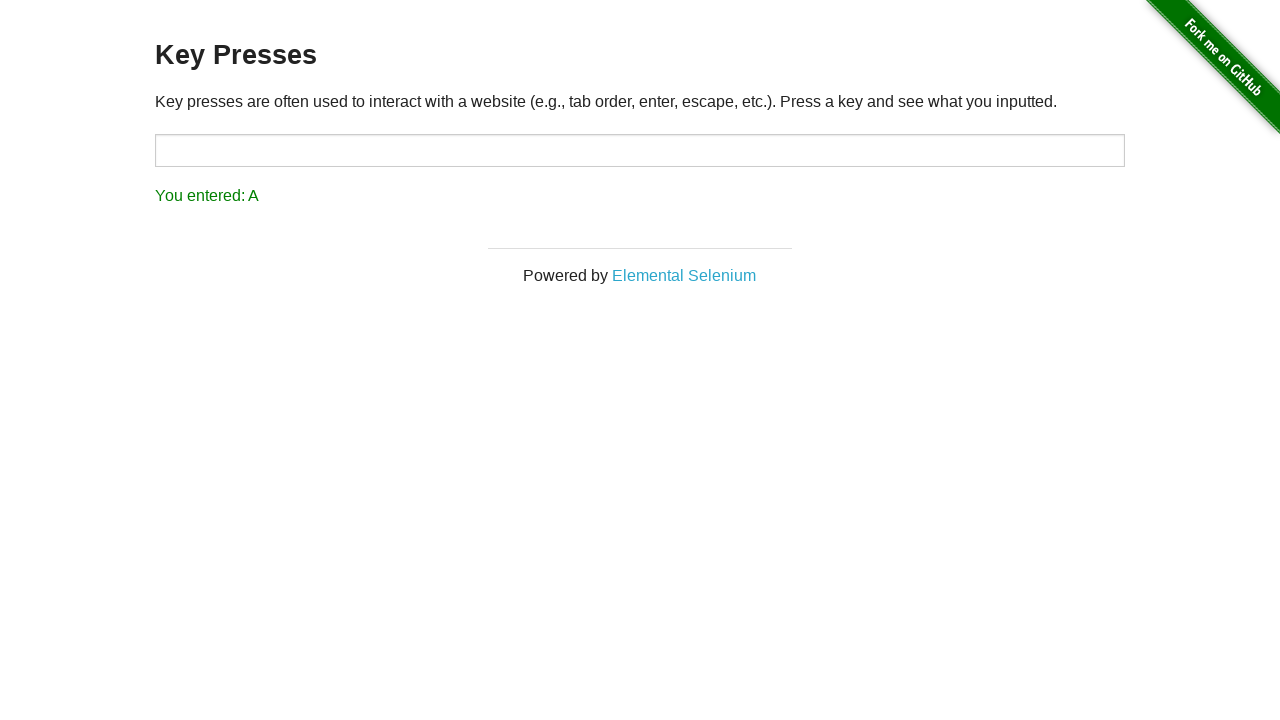

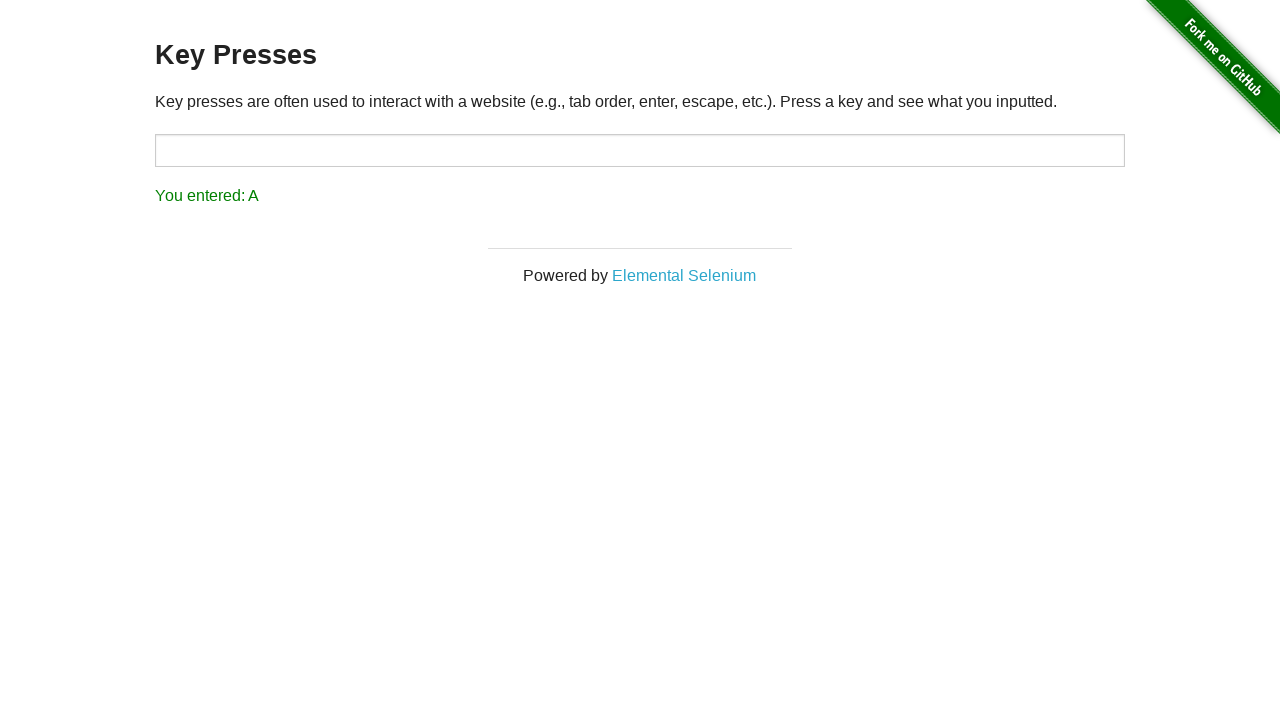